Tests unchecking a checkbox by navigating to the Checkboxes page and unchecking a checked checkbox

Starting URL: https://practice.cydeo.com/

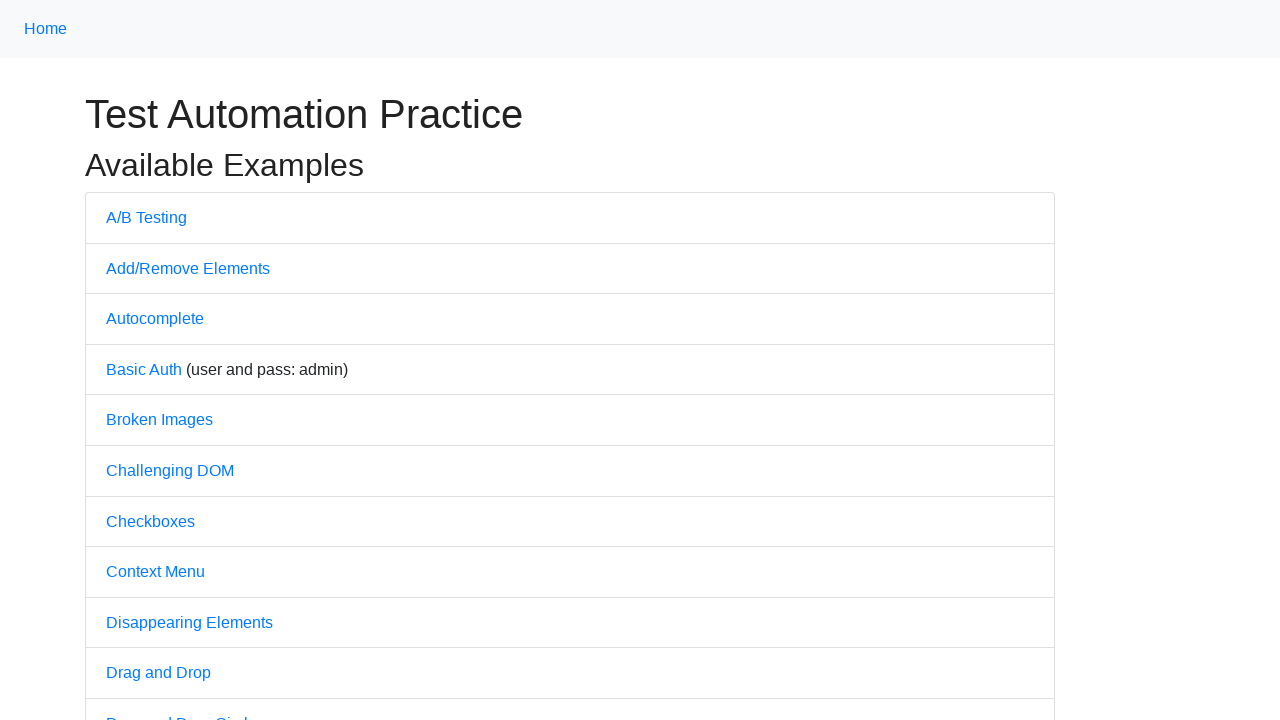

Clicked on Checkboxes link to navigate to Checkboxes page at (150, 521) on text='Checkboxes'
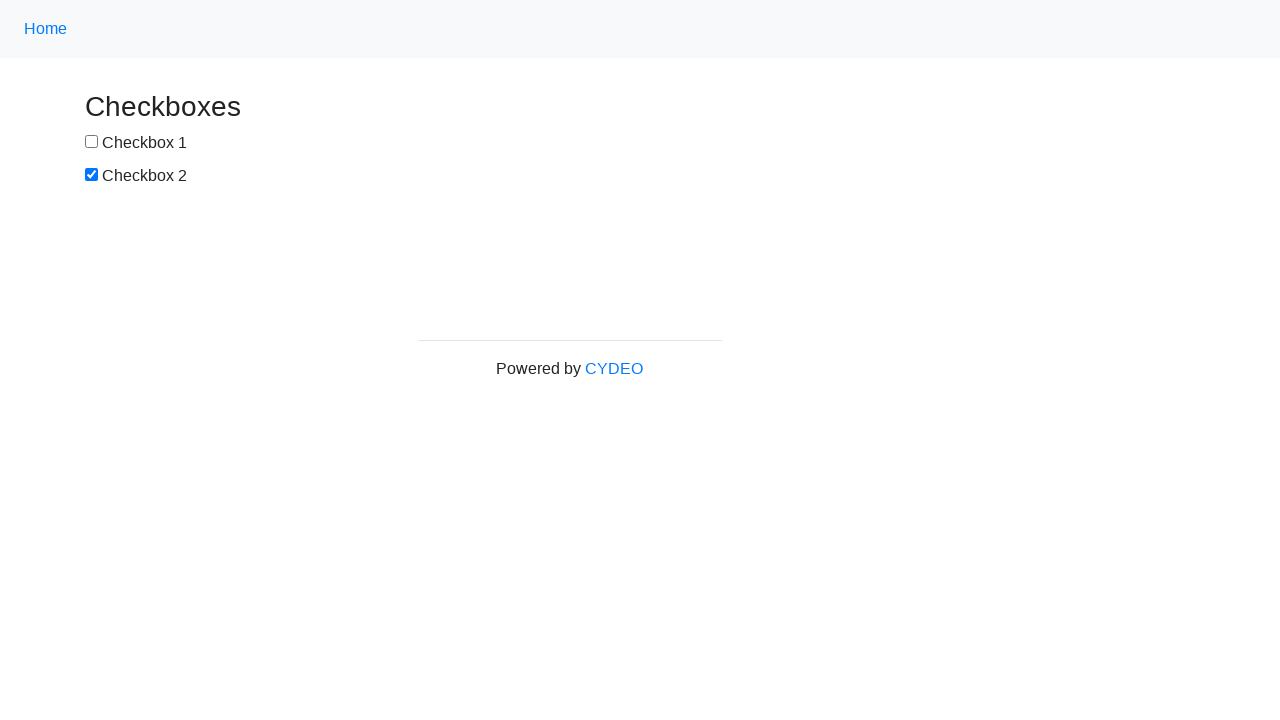

Unchecked the second checkbox (#box2) at (92, 175) on #box2
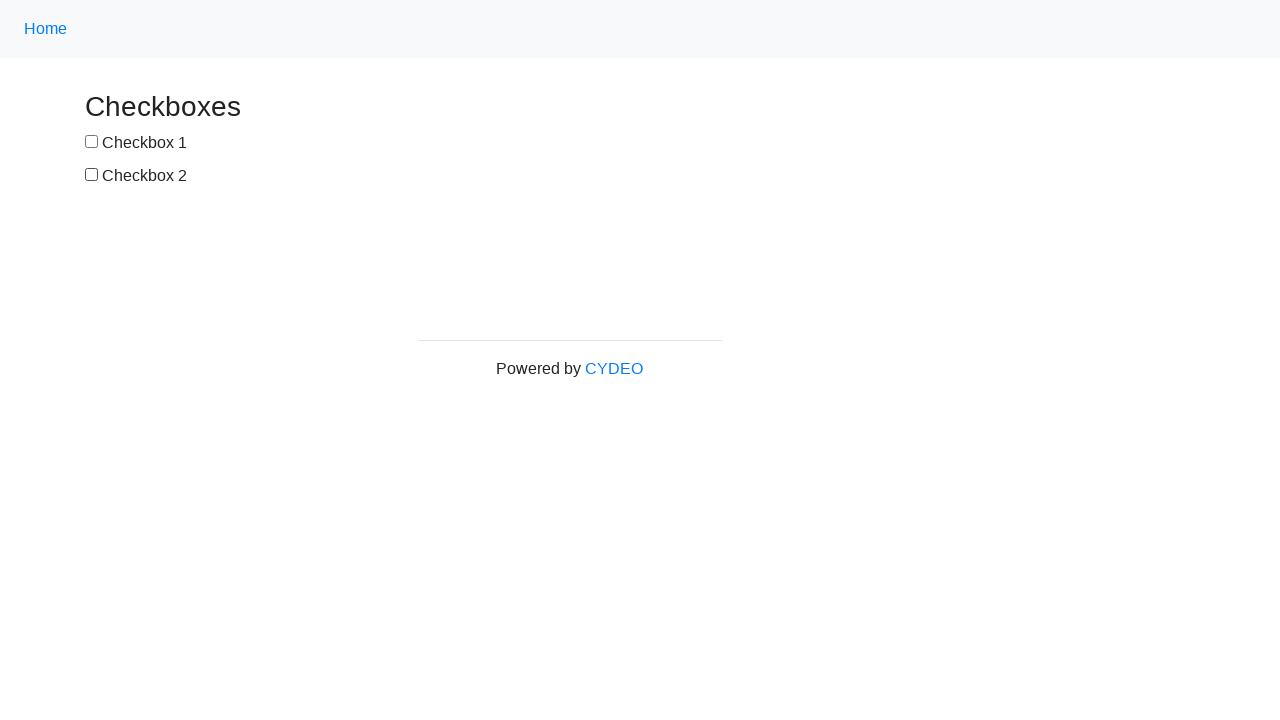

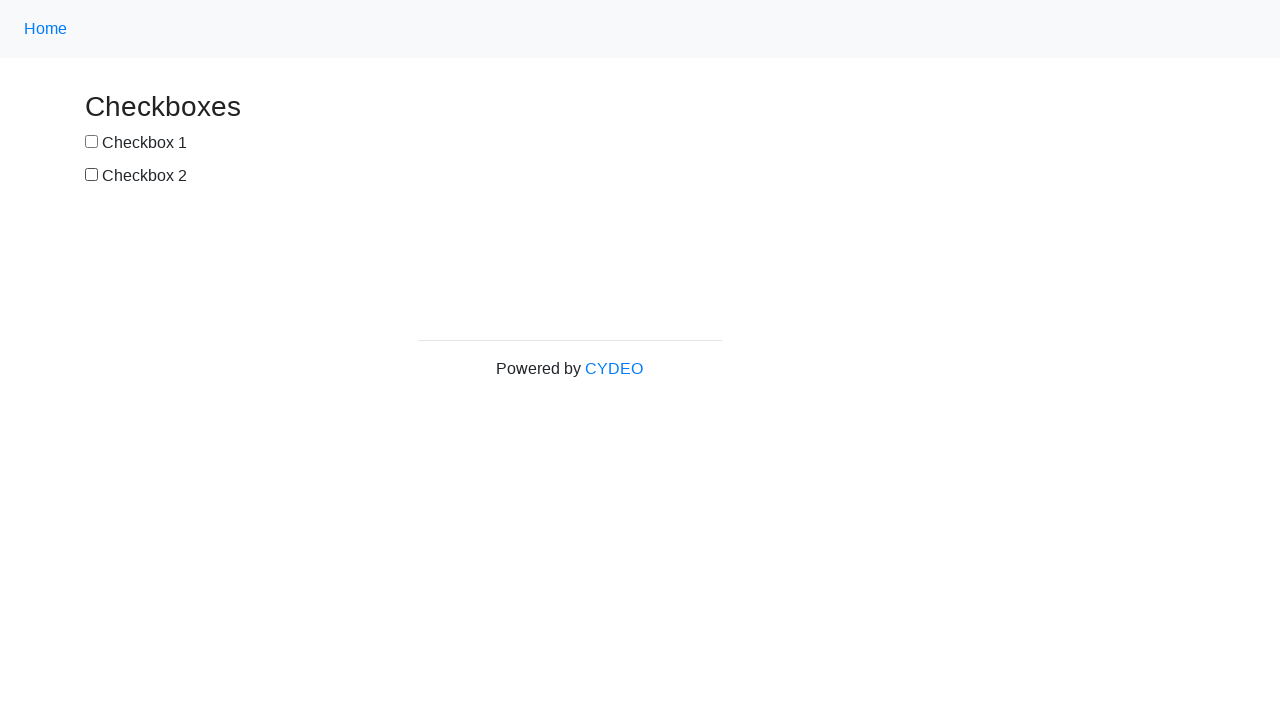